Tests opening link in new tab using keyboard shortcut

Starting URL: https://www.tutorialspoint.com/about/about_careers.htm

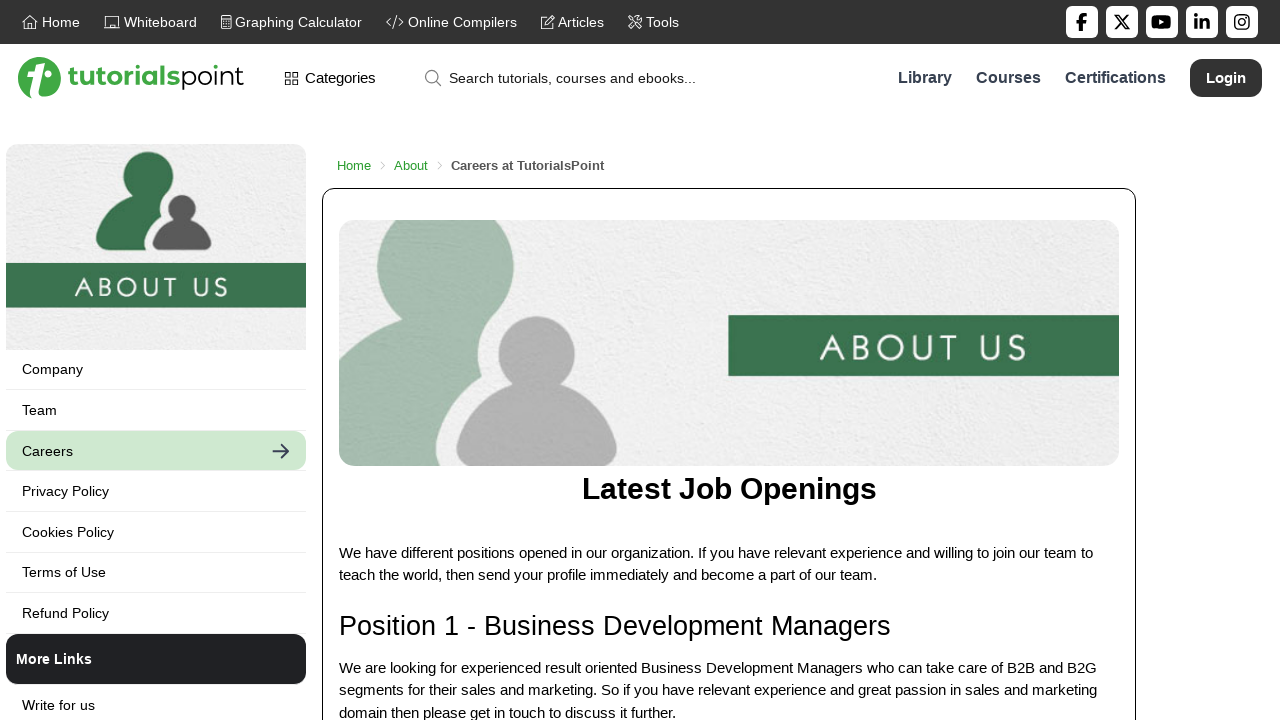

Navigated to TutorialsPoint careers page
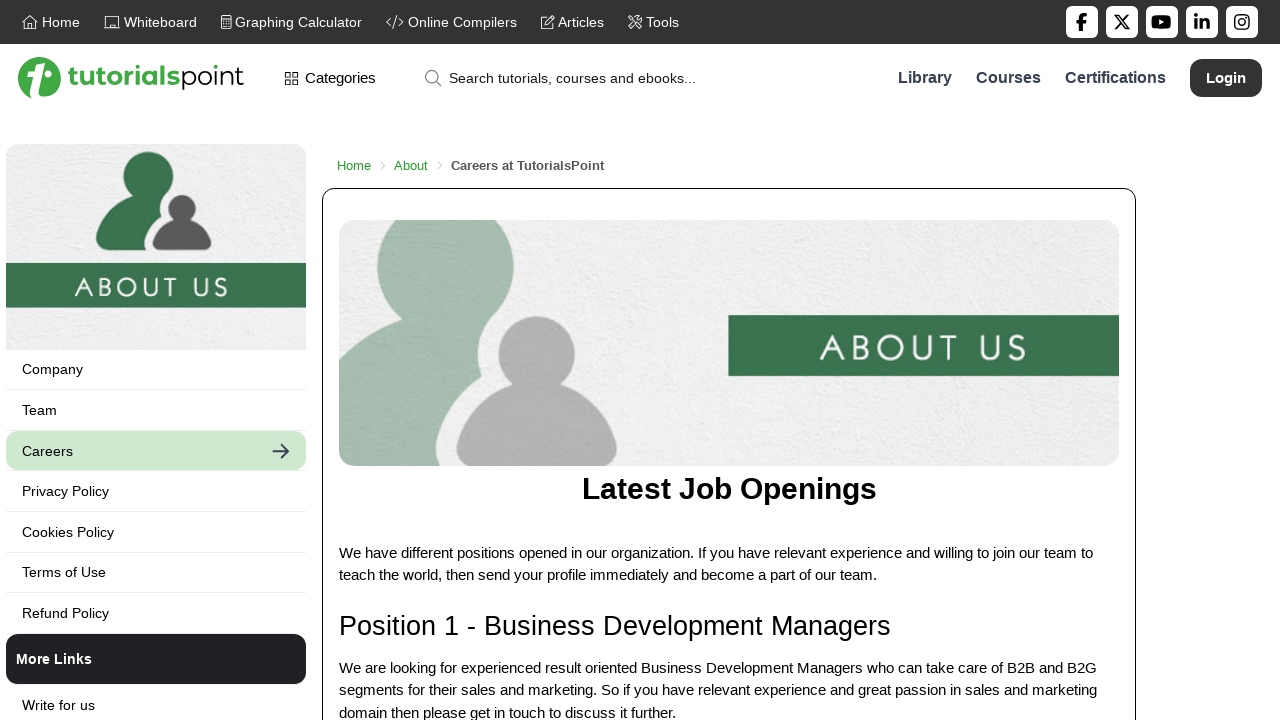

Clicked 'Terms of Use' link with Ctrl modifier to open in new tab at (156, 572) on //a[text()='Terms of Use']
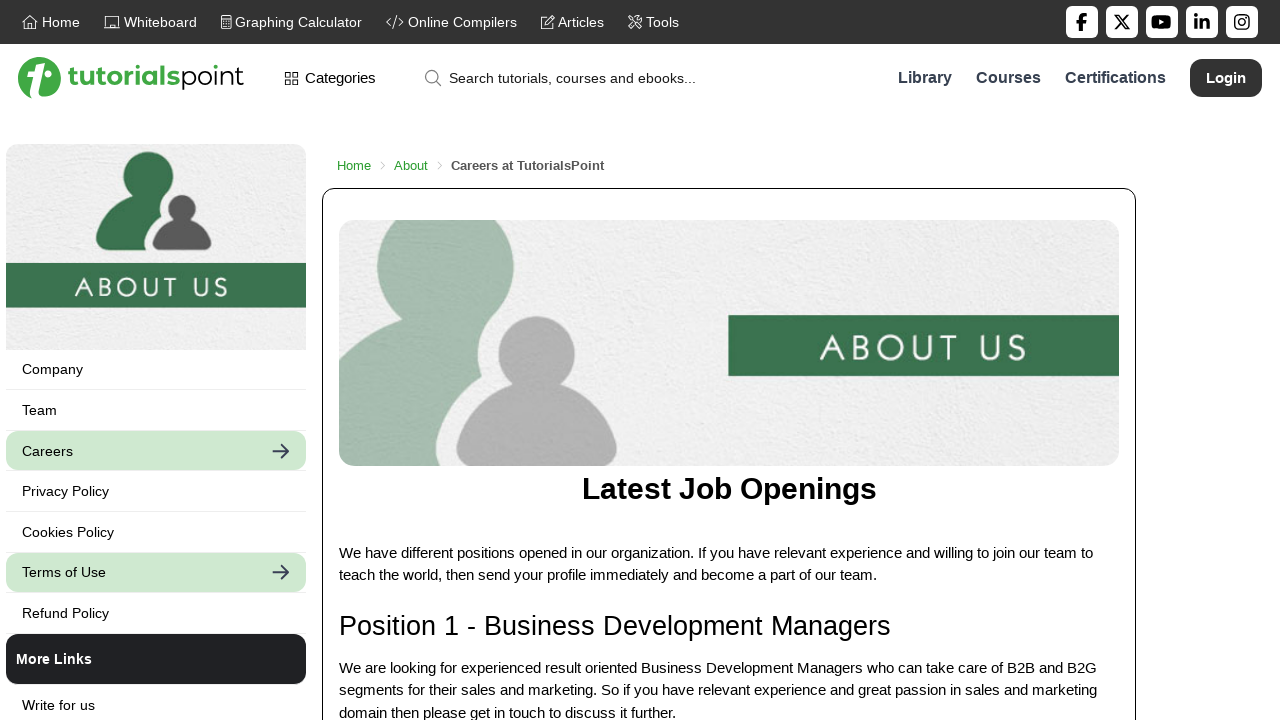

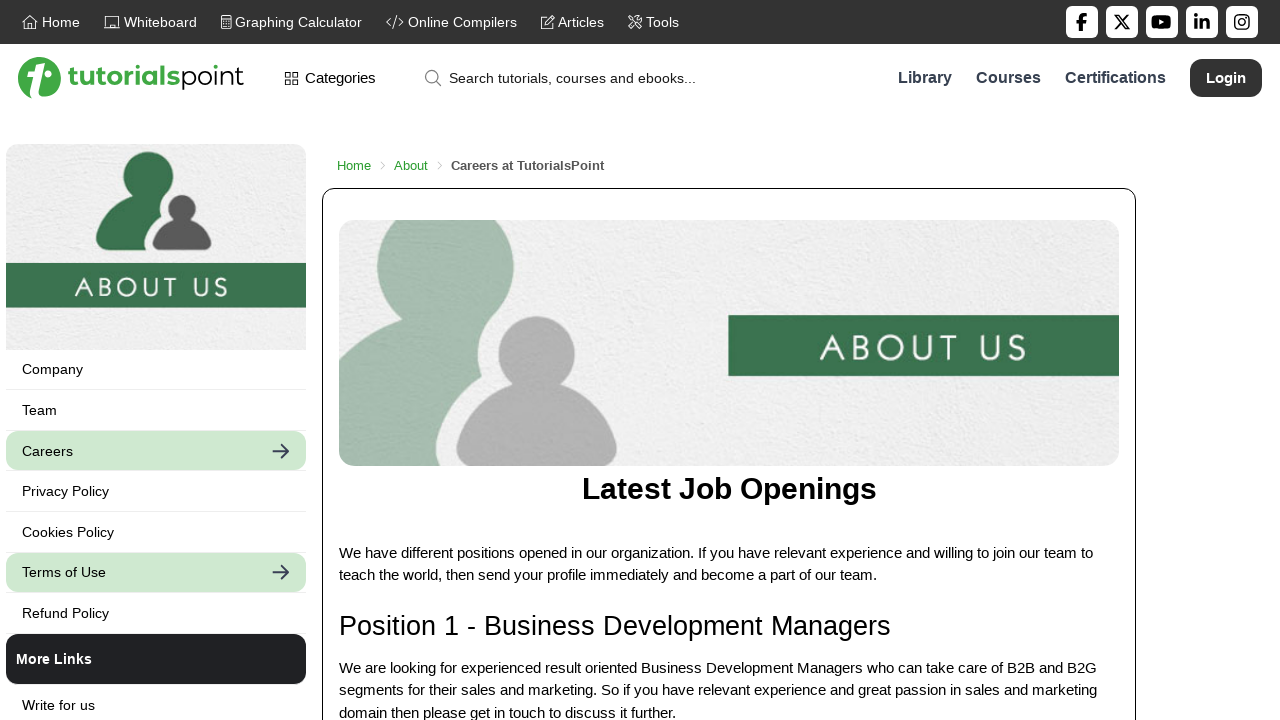